Navigates to the Links page and clicks on the "Unauthorized" link to verify a 401 status response is displayed

Starting URL: https://demoqa.com/

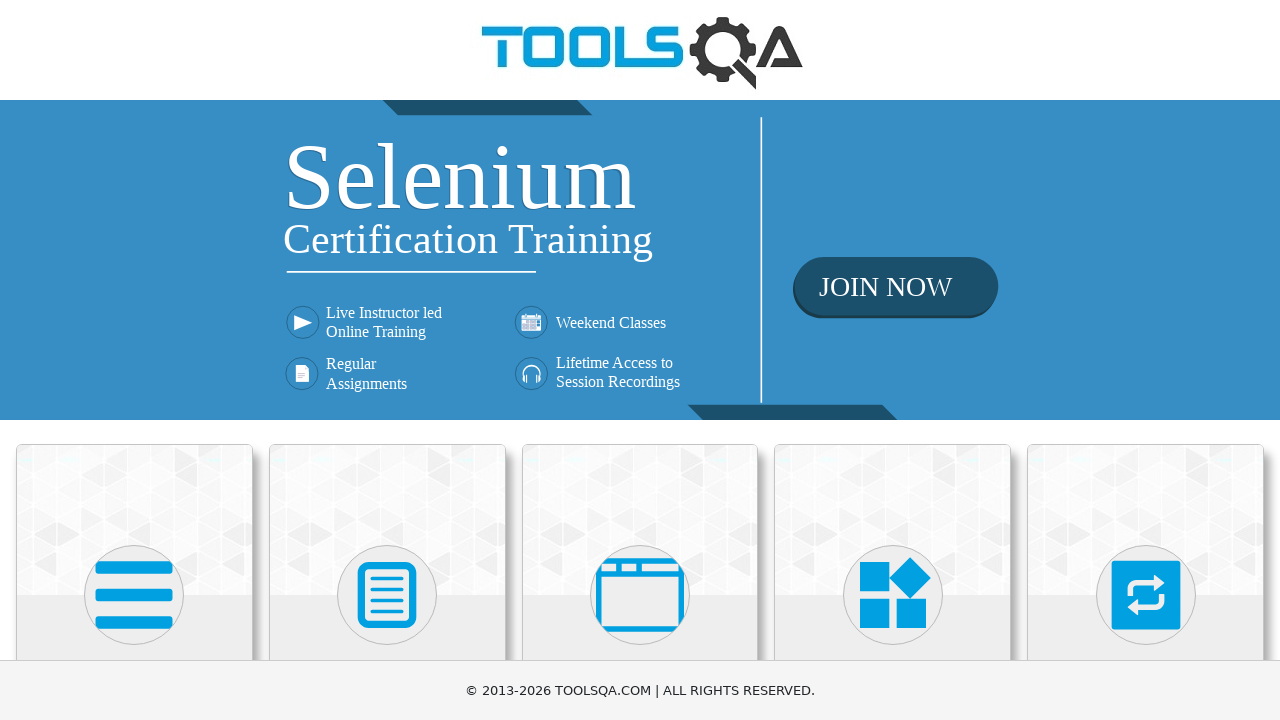

Clicked Elements in main menu at (134, 360) on text=Elements
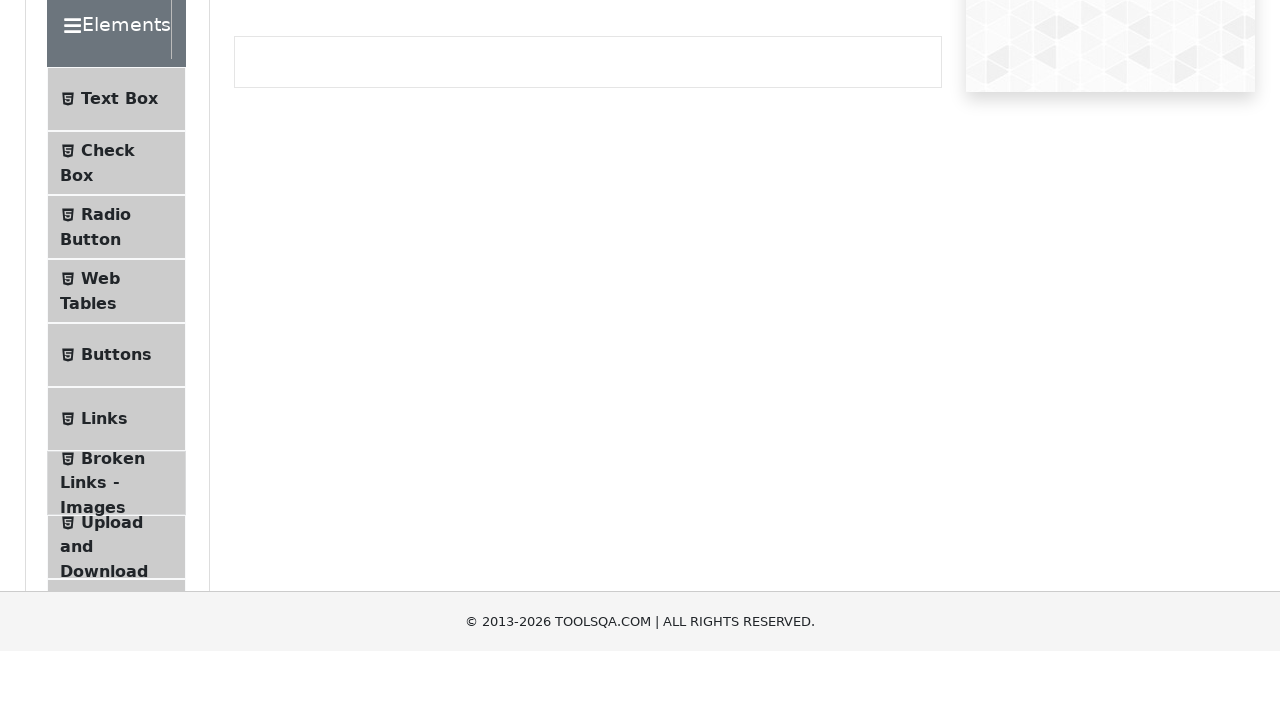

Clicked Links in side menu at (104, 581) on text=Links
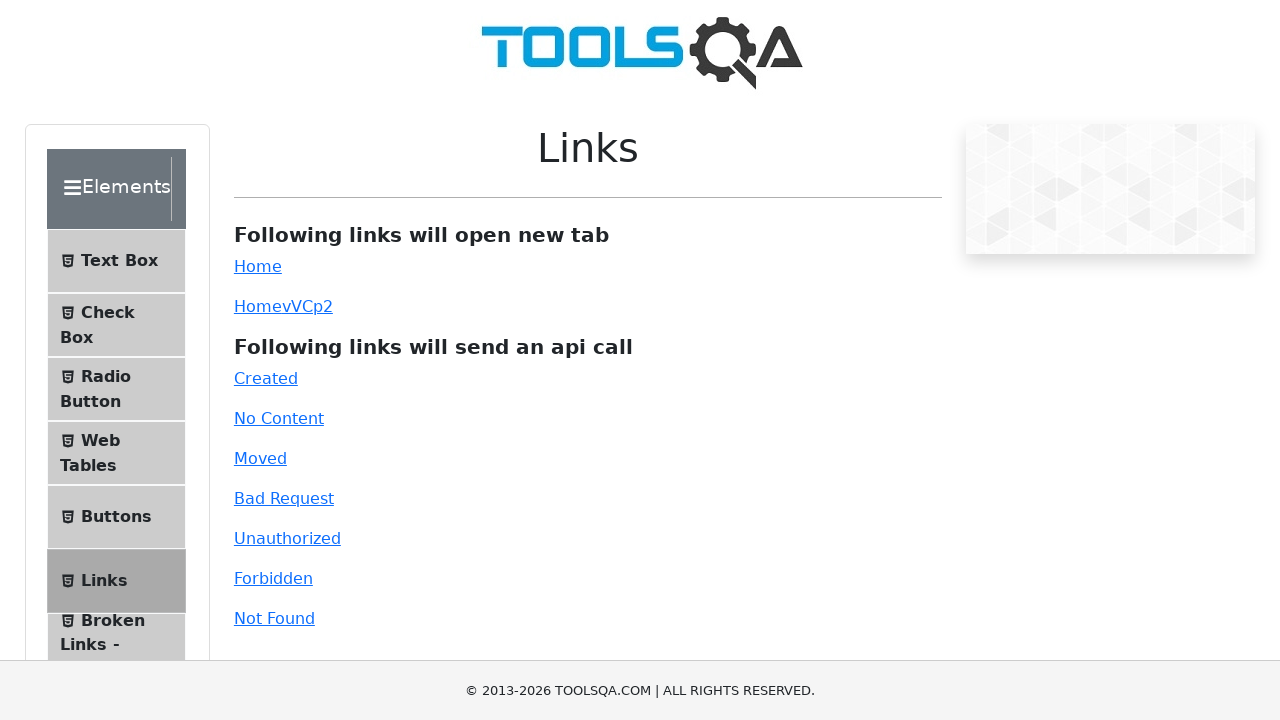

Clicked on the Unauthorized link at (287, 538) on #unauthorized
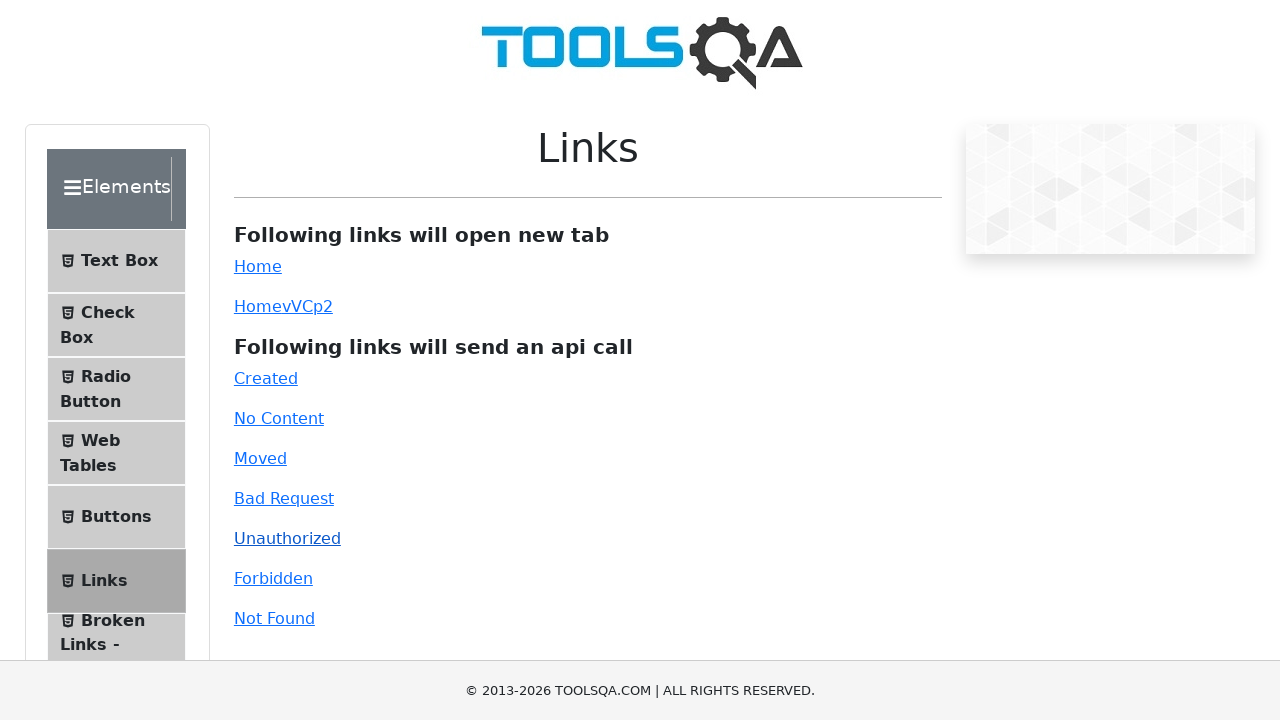

Response message appeared showing 401 status
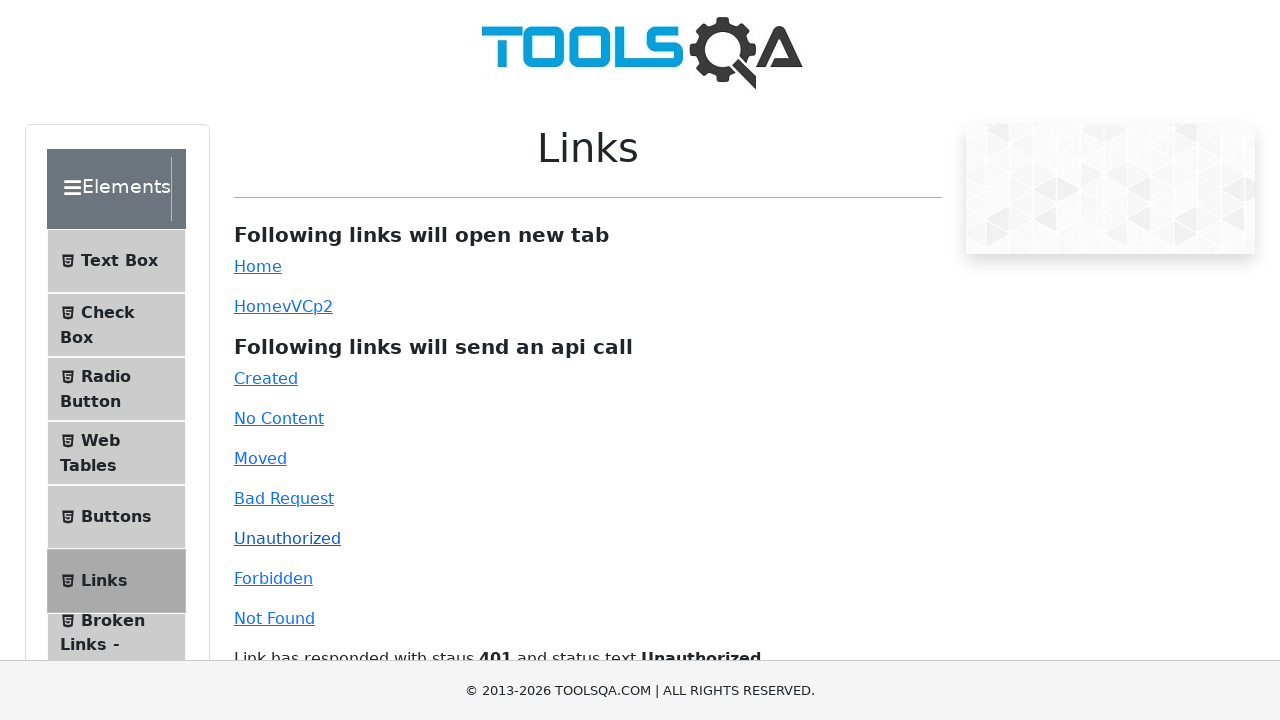

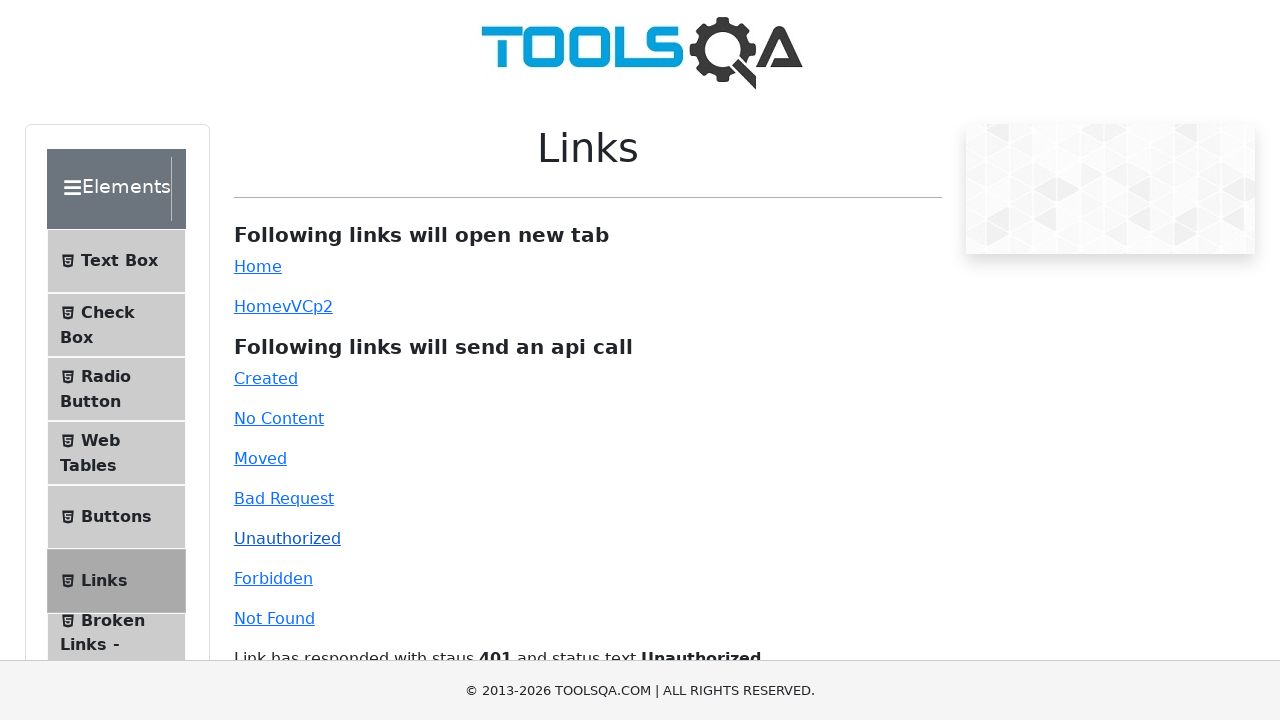